Navigates to the Hero Cycles website homepage and verifies the page loads successfully

Starting URL: https://www.herocycles.com/

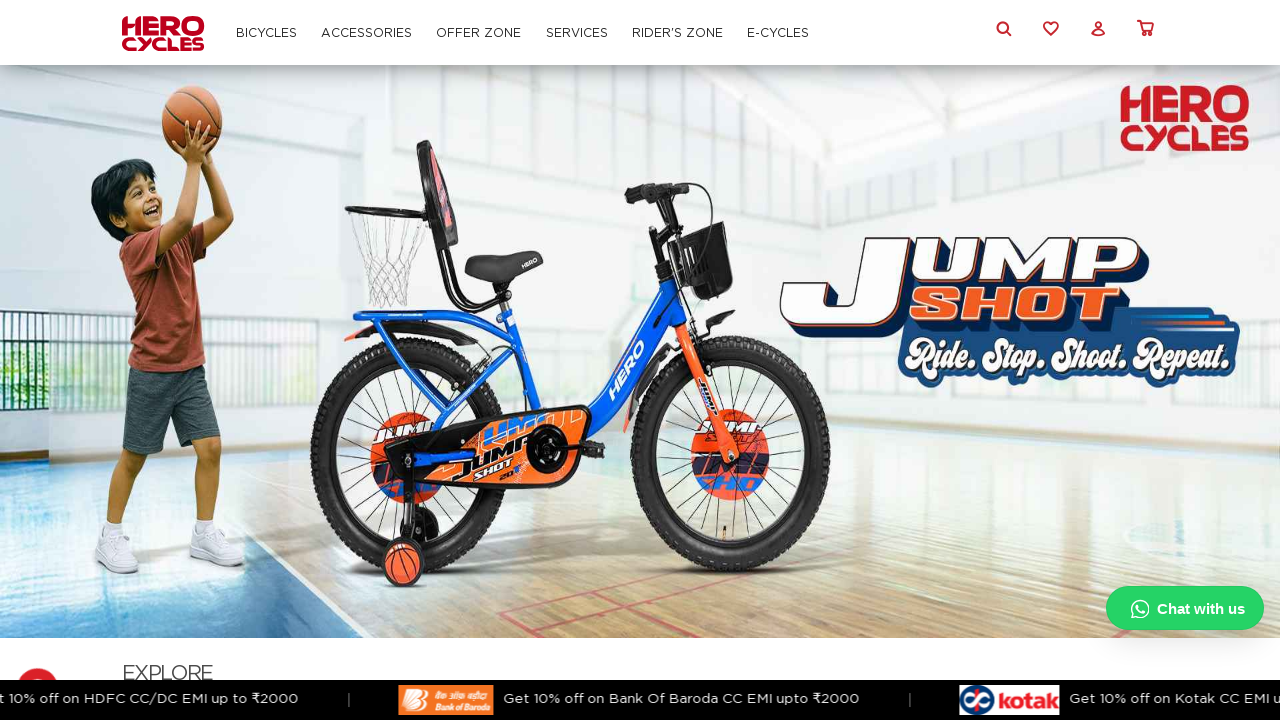

Waited for page DOM to load
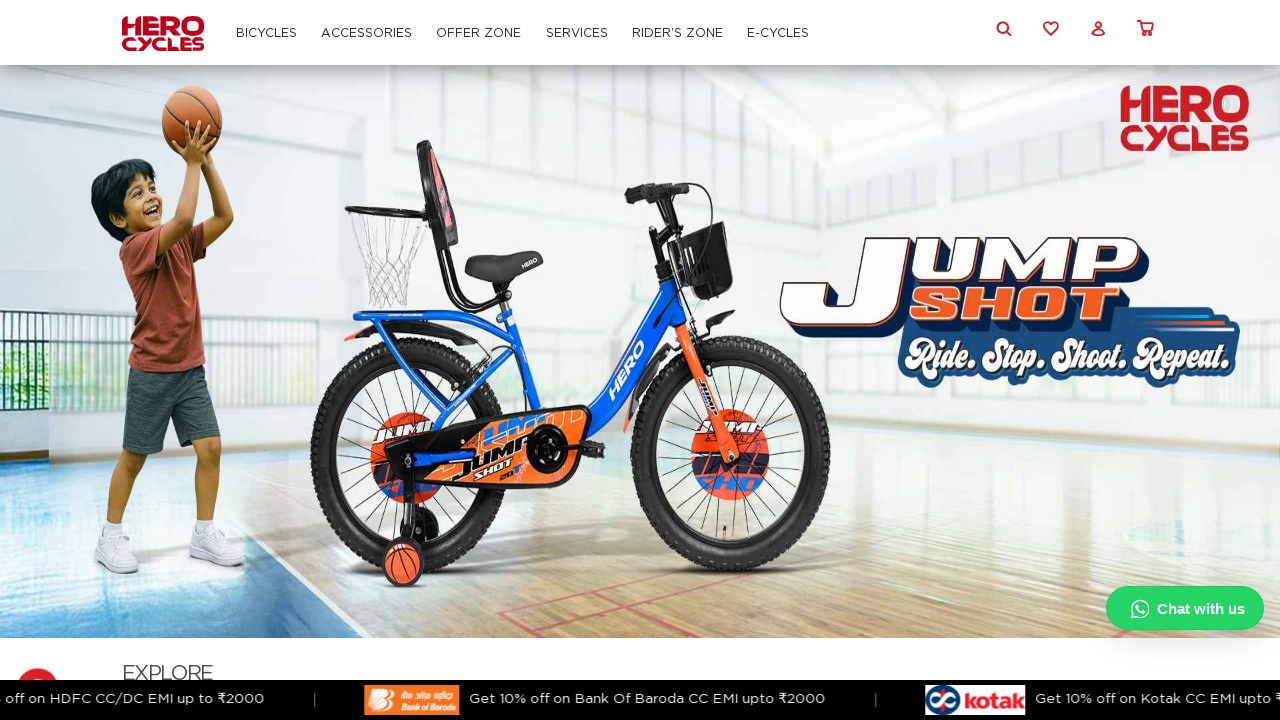

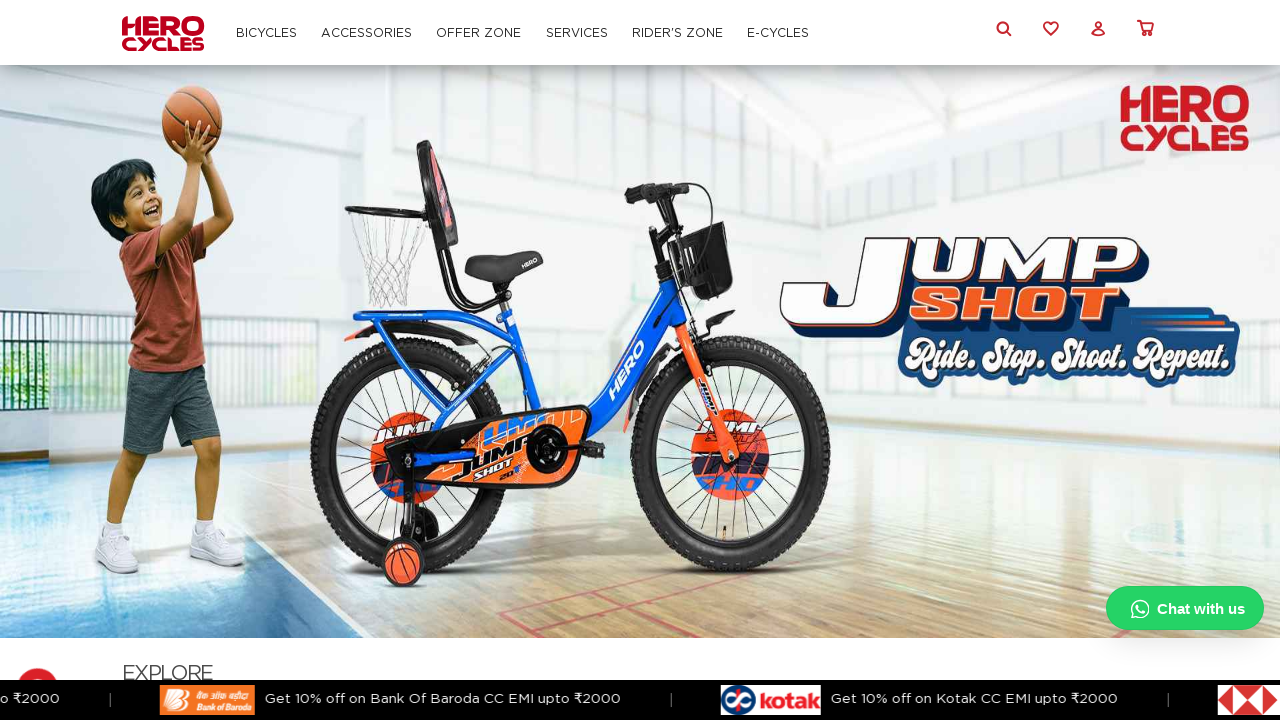